Fills in a Nano cryptocurrency address in the faucet form and clicks the button to request free Nano tokens.

Starting URL: https://freenanofaucet.com/

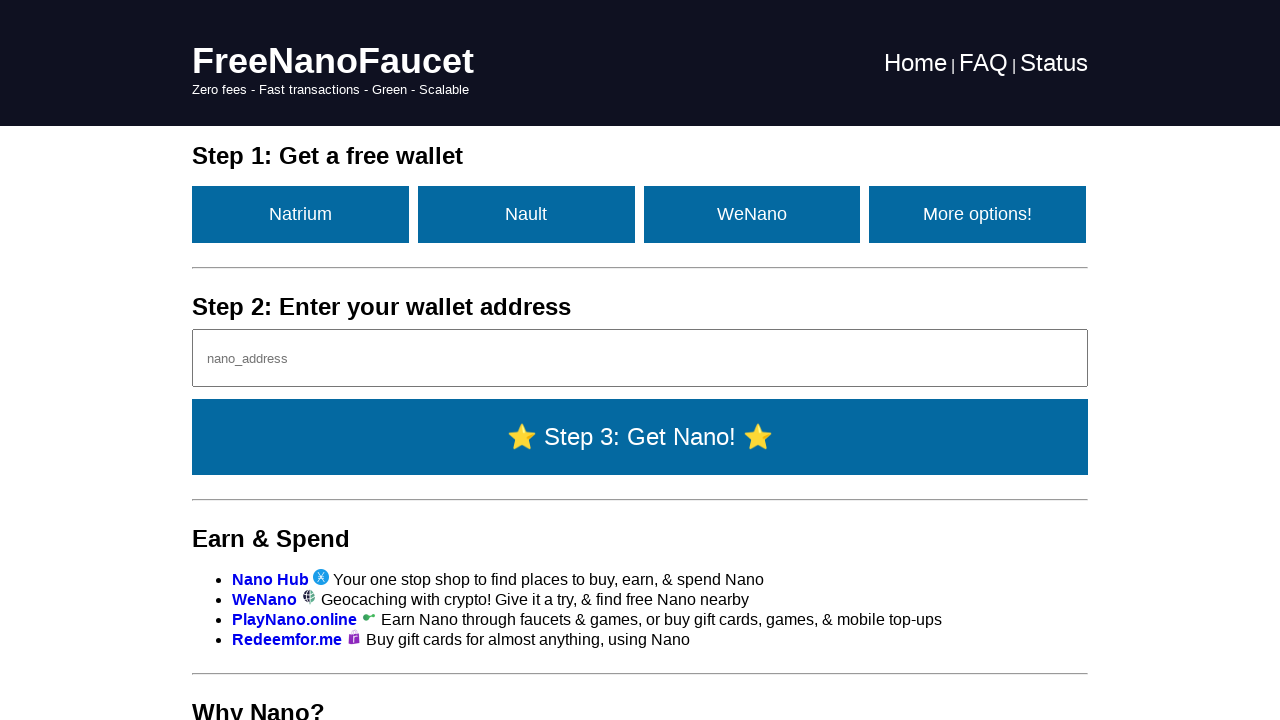

Waited for Nano address input field to load
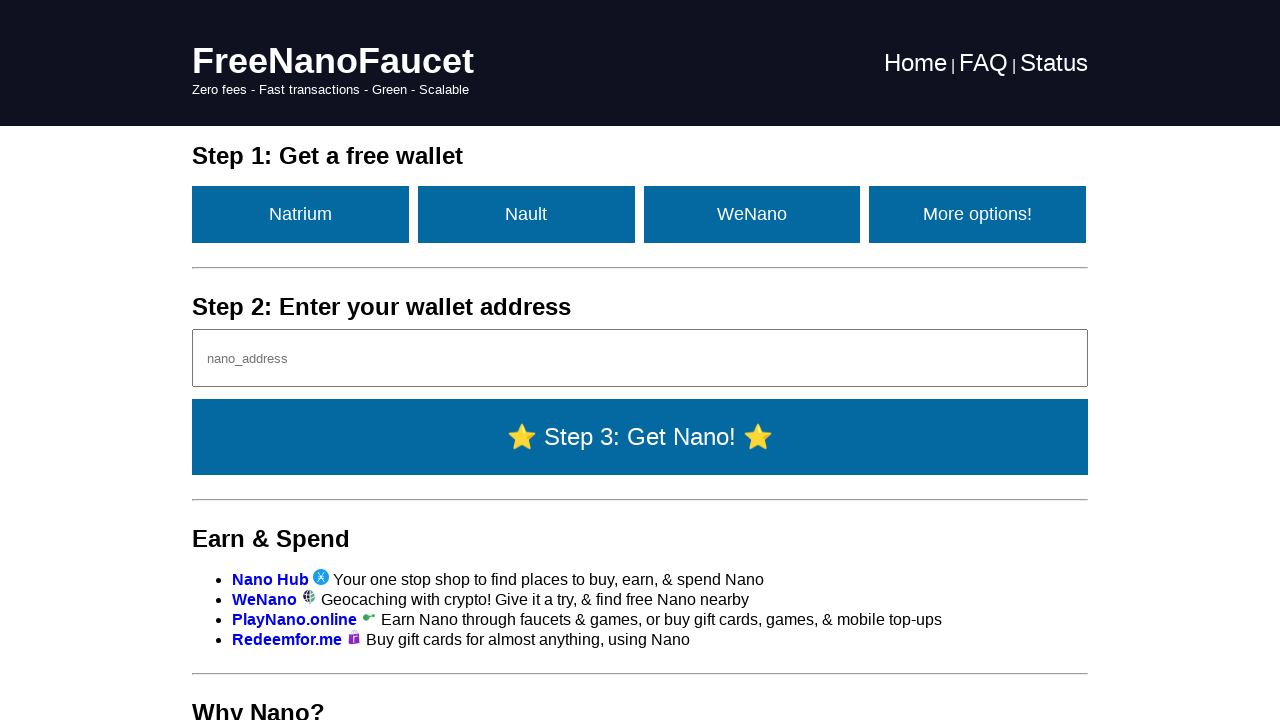

Filled Nano address input field with cryptocurrency address on #nanoAddr
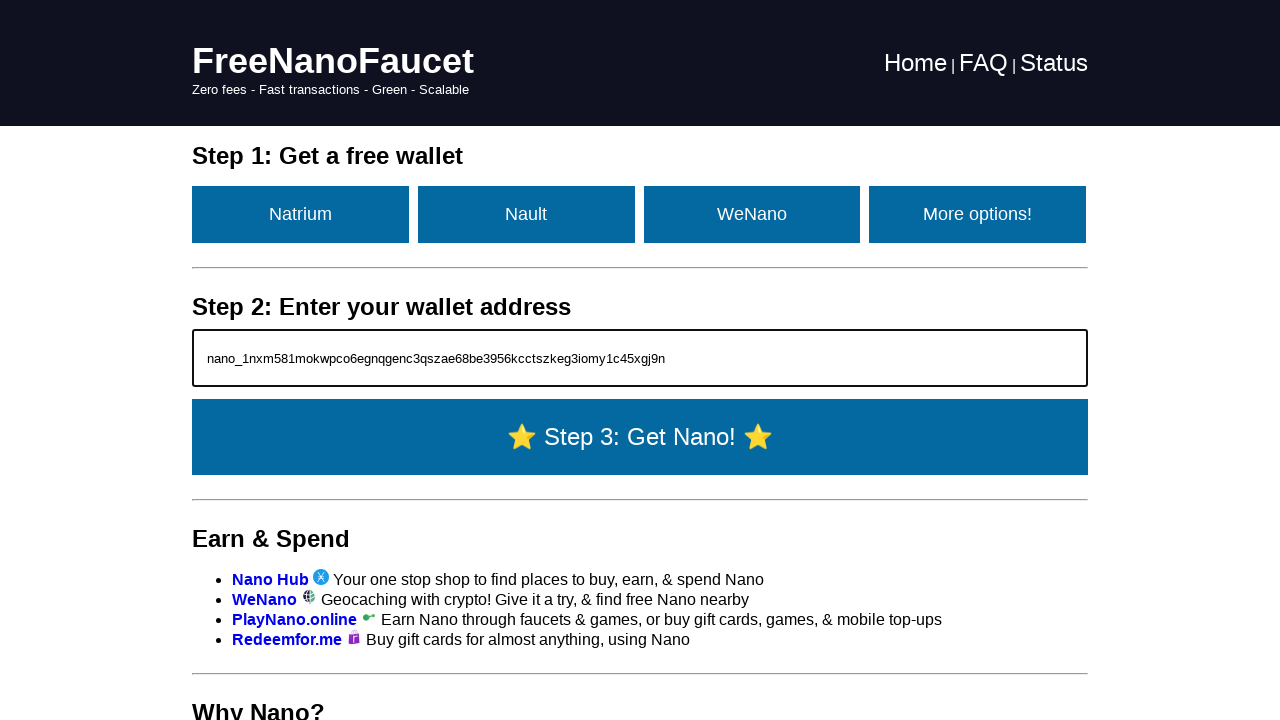

Clicked the 'Get Nano' button to request free tokens at (640, 437) on #getNano
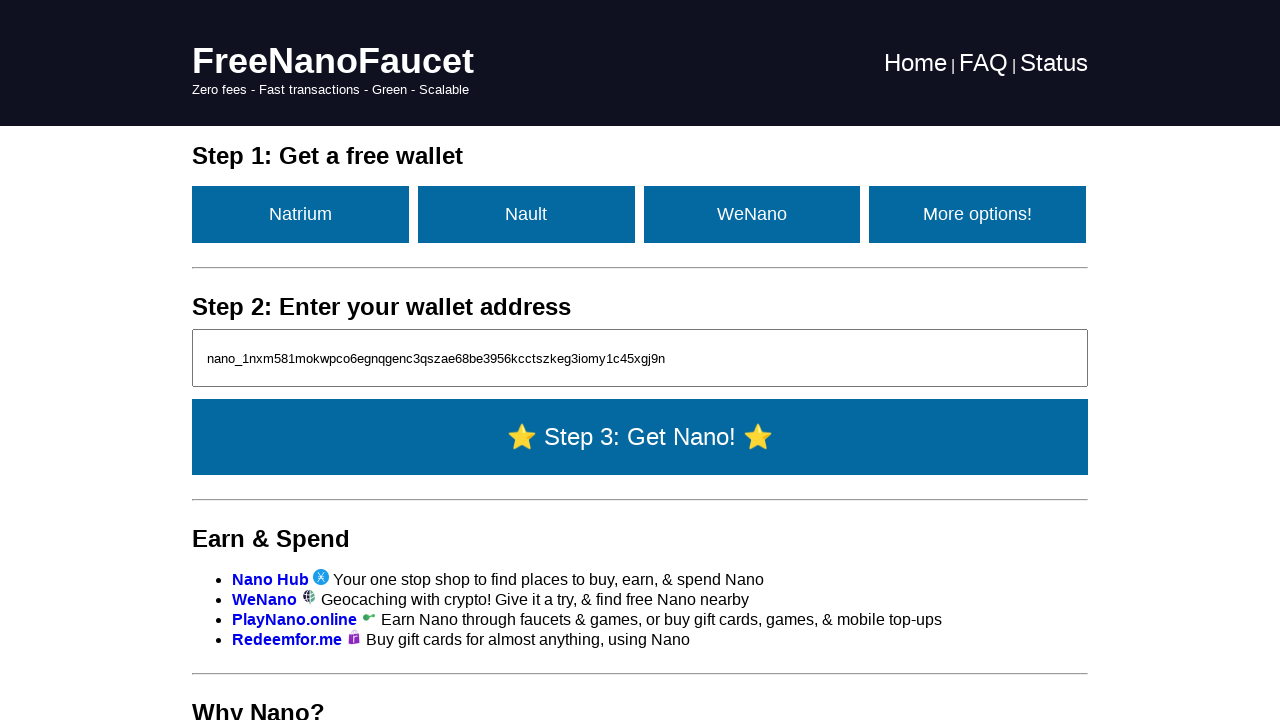

Waited 3 seconds for faucet request to process
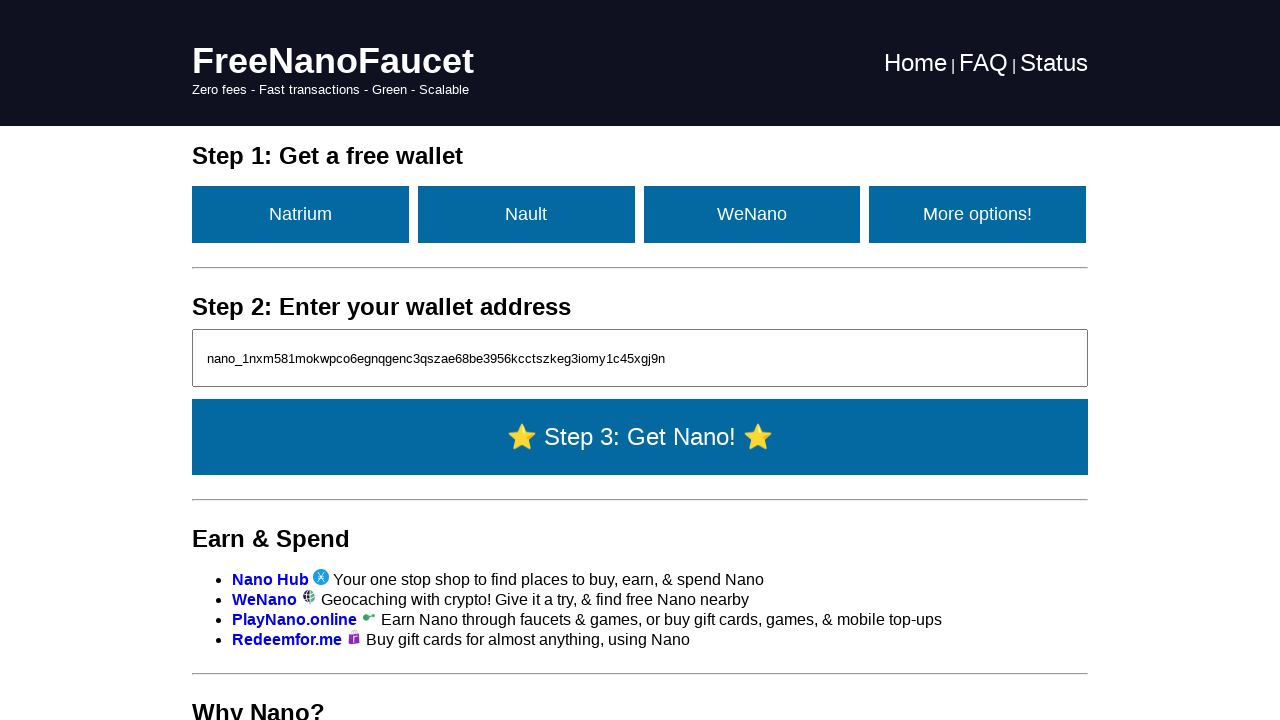

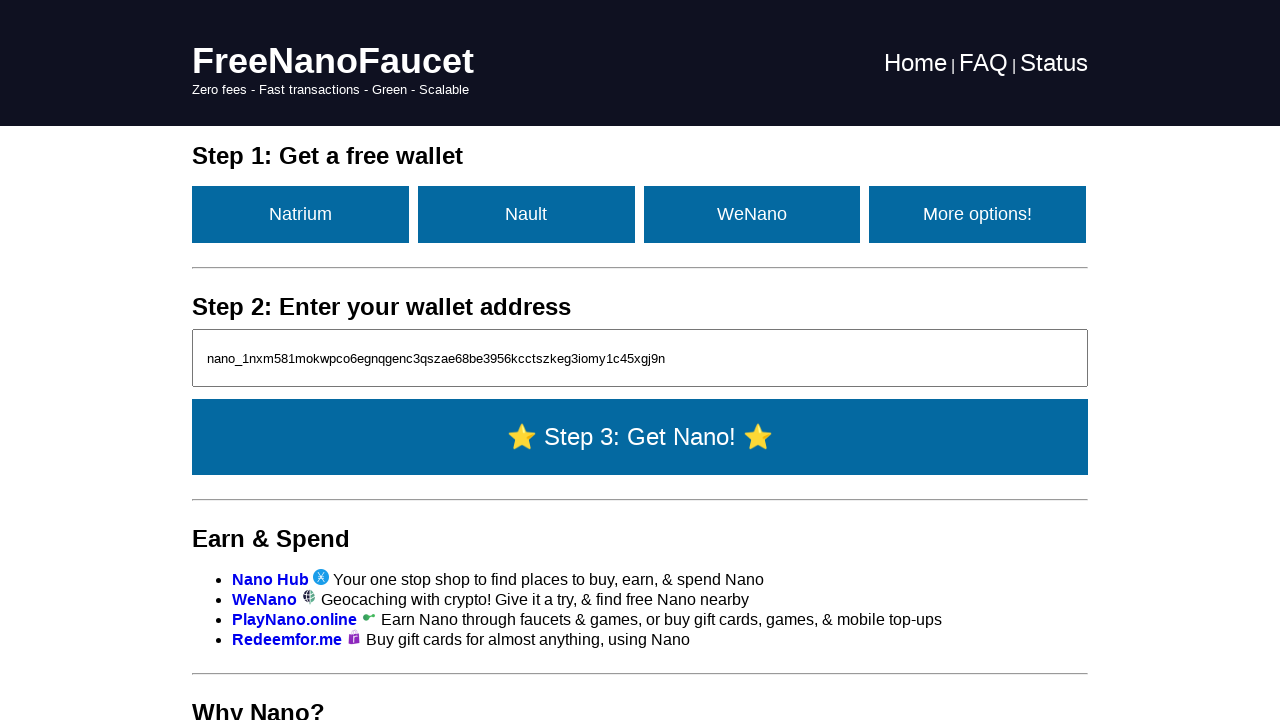